Tests Playwright's relative locator features on a practice page by clicking checkboxes positioned to the left of specific user names using :left-of selector, and reading text content using :right-of, :above, and :below selectors.

Starting URL: https://selectorshub.com/xpath-practice-page/

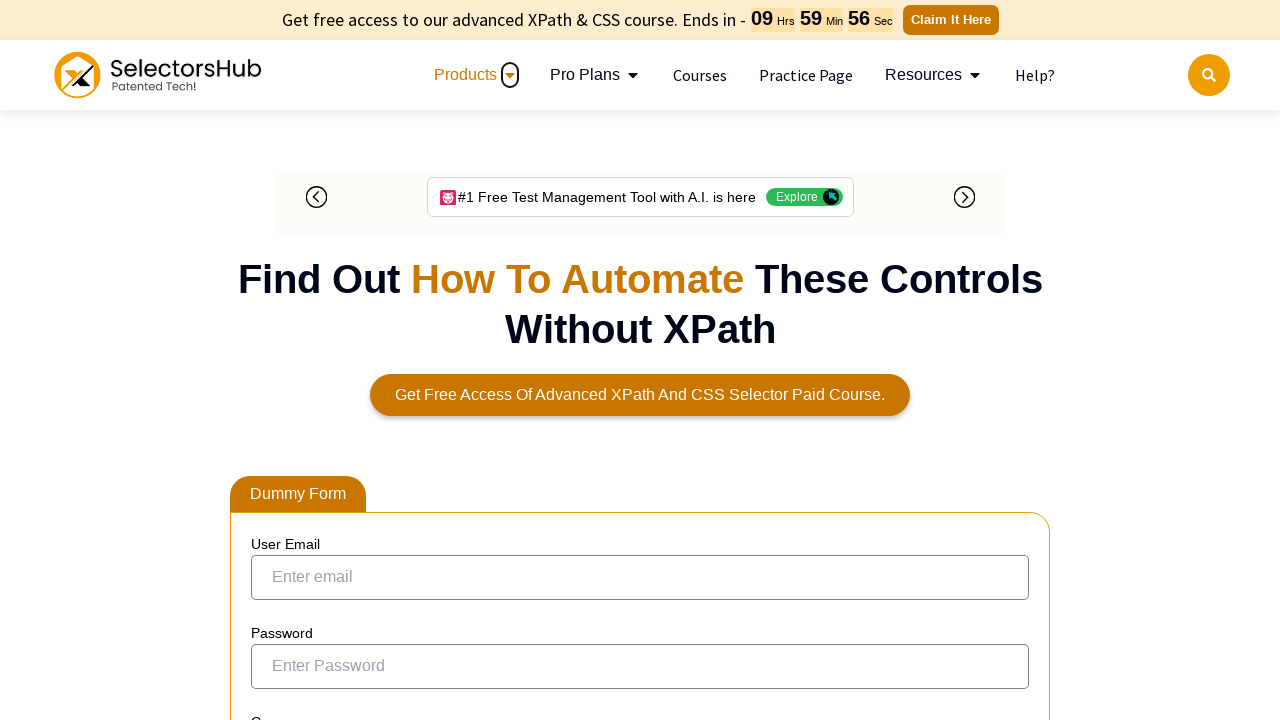

Clicked checkbox to the left of 'Joe.Root' user at (274, 353) on input[type='checkbox']:left-of(:text('Joe.Root')) >> nth=0
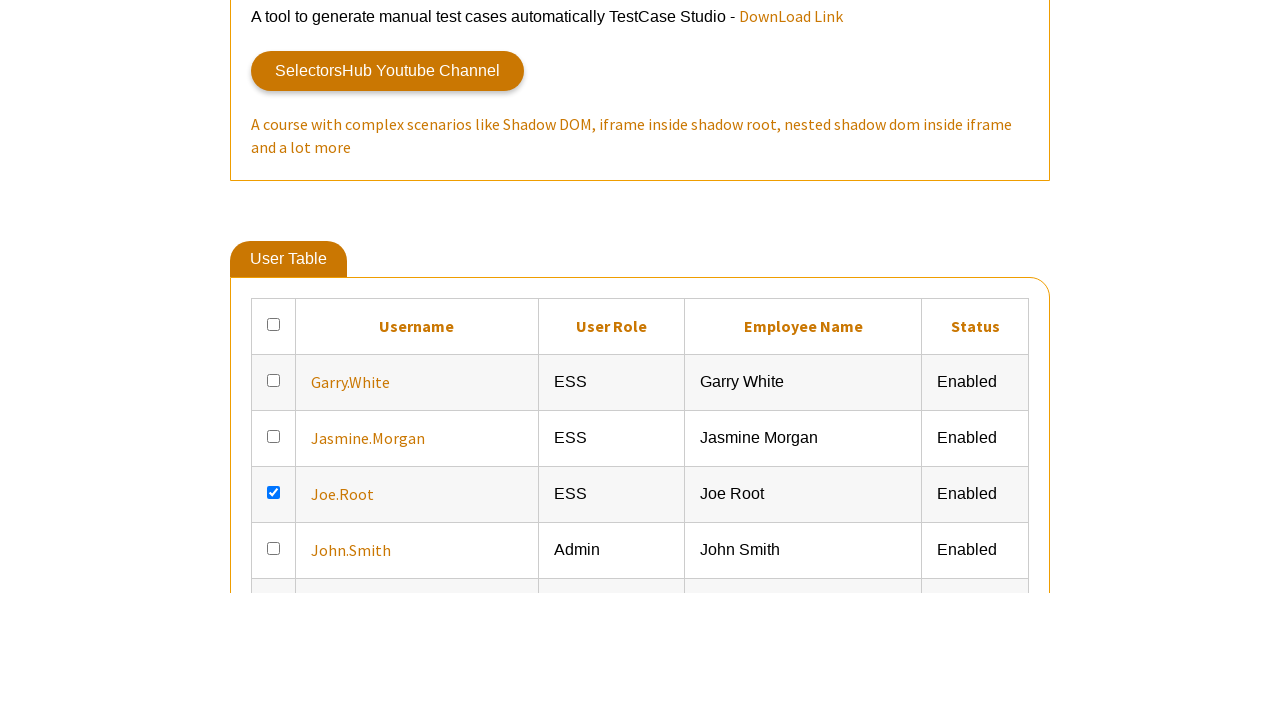

Clicked checkbox to the left of 'John.Smith' user at (274, 360) on input[type='checkbox']:left-of(:text('John.Smith')) >> nth=0
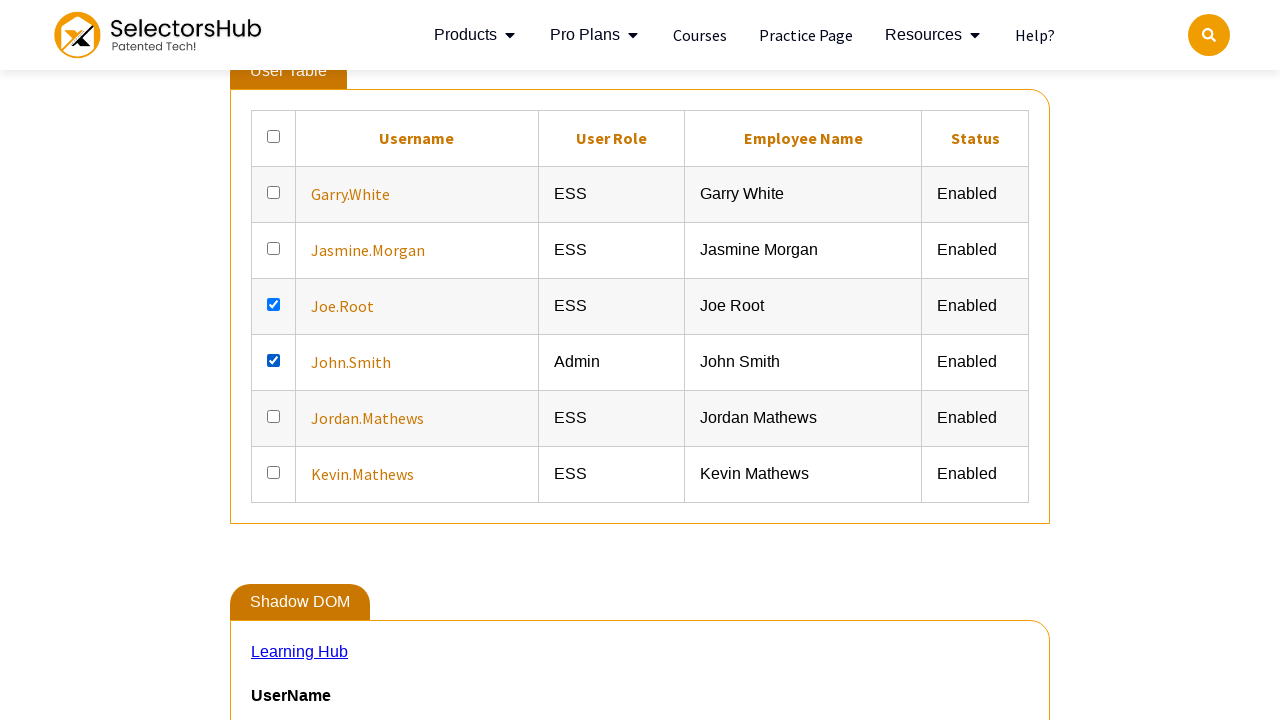

Retrieved user role to the right of 'Joe.Root'
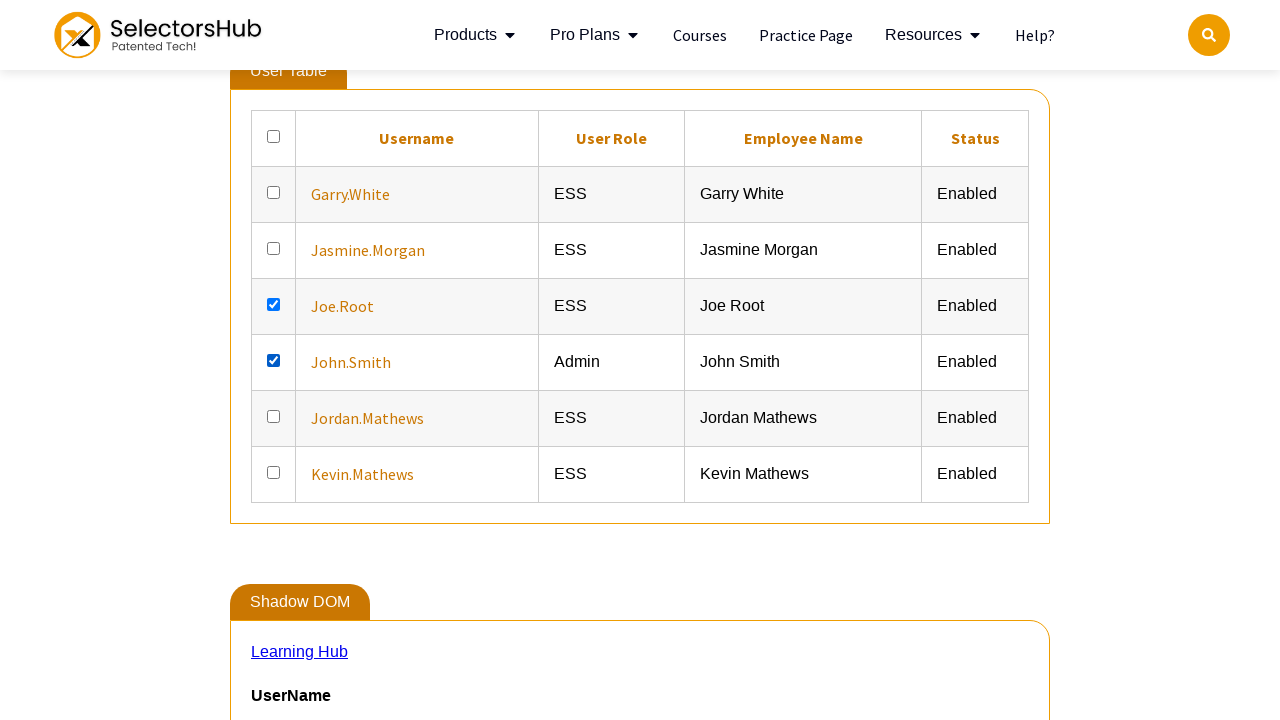

Retrieved username above 'Joe.Root'
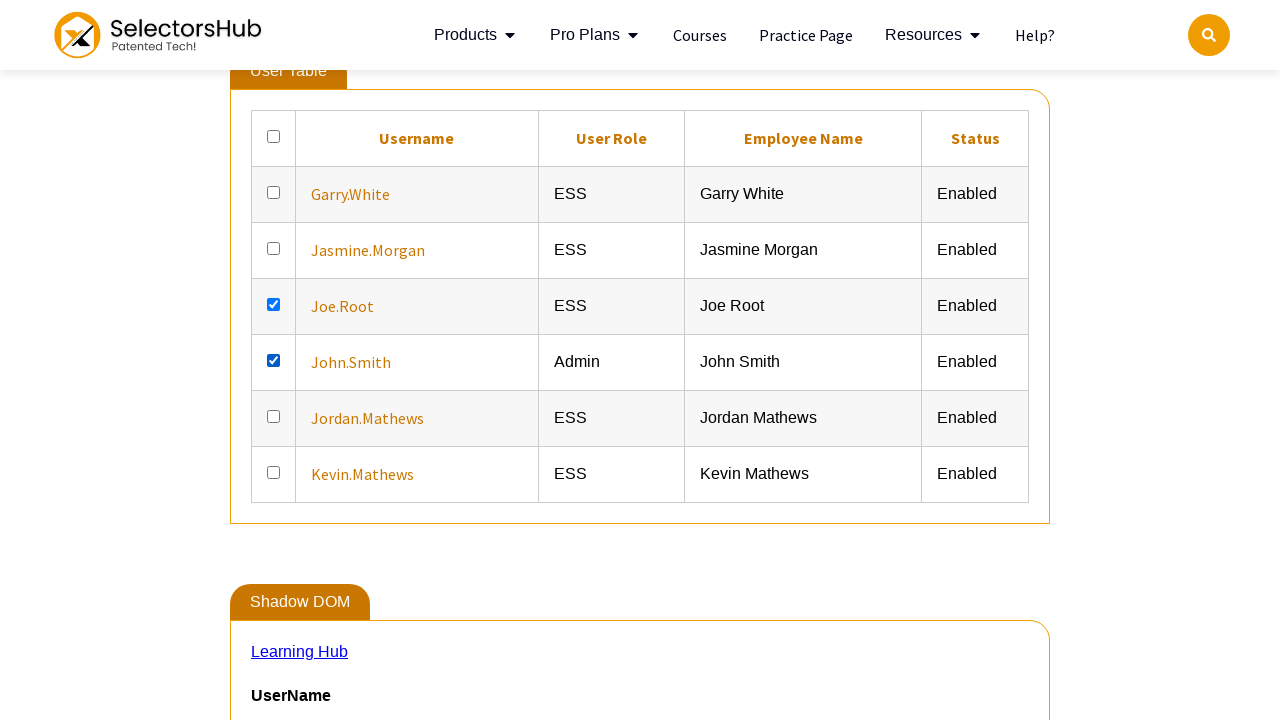

Retrieved username below 'Joe.Root'
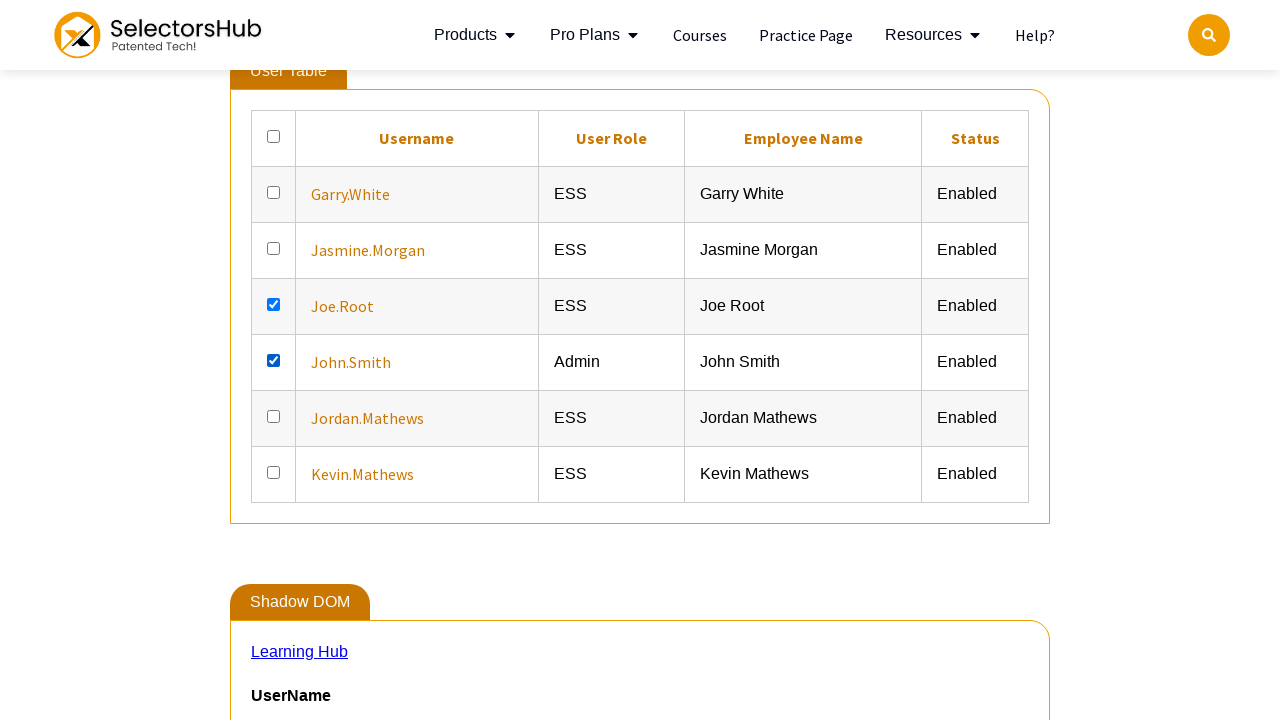

Retrieved all text content near 'Joe.Root' within 400 pixels
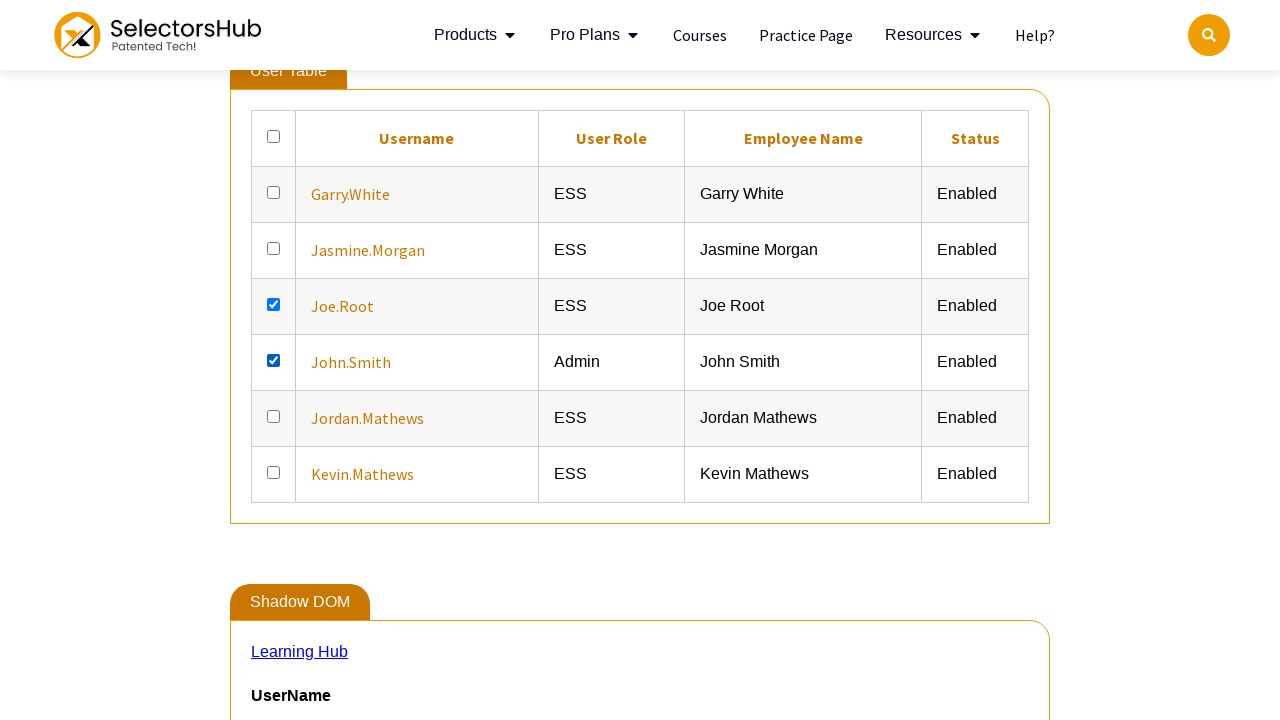

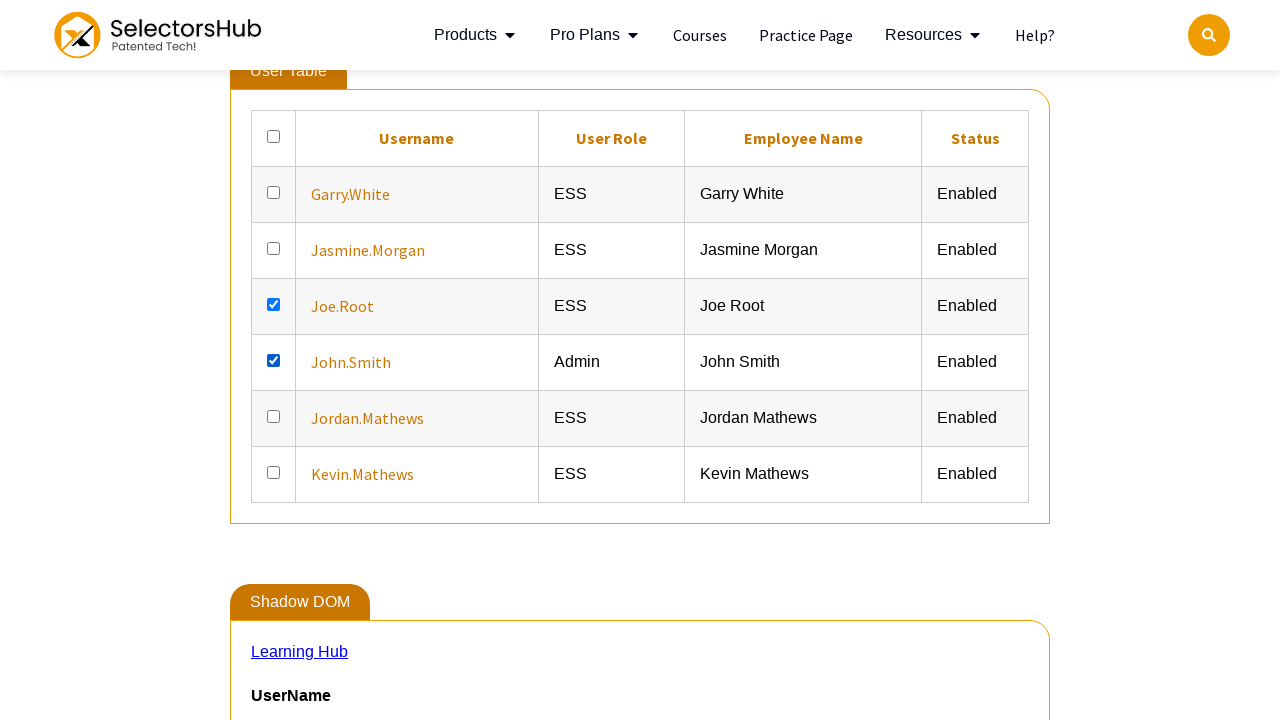